Tests browser window handling by clicking a button that opens a new tab, switching to the new tab to verify it opened, closing it, and switching back to the parent window.

Starting URL: http://demo.automationtesting.in/Windows.html

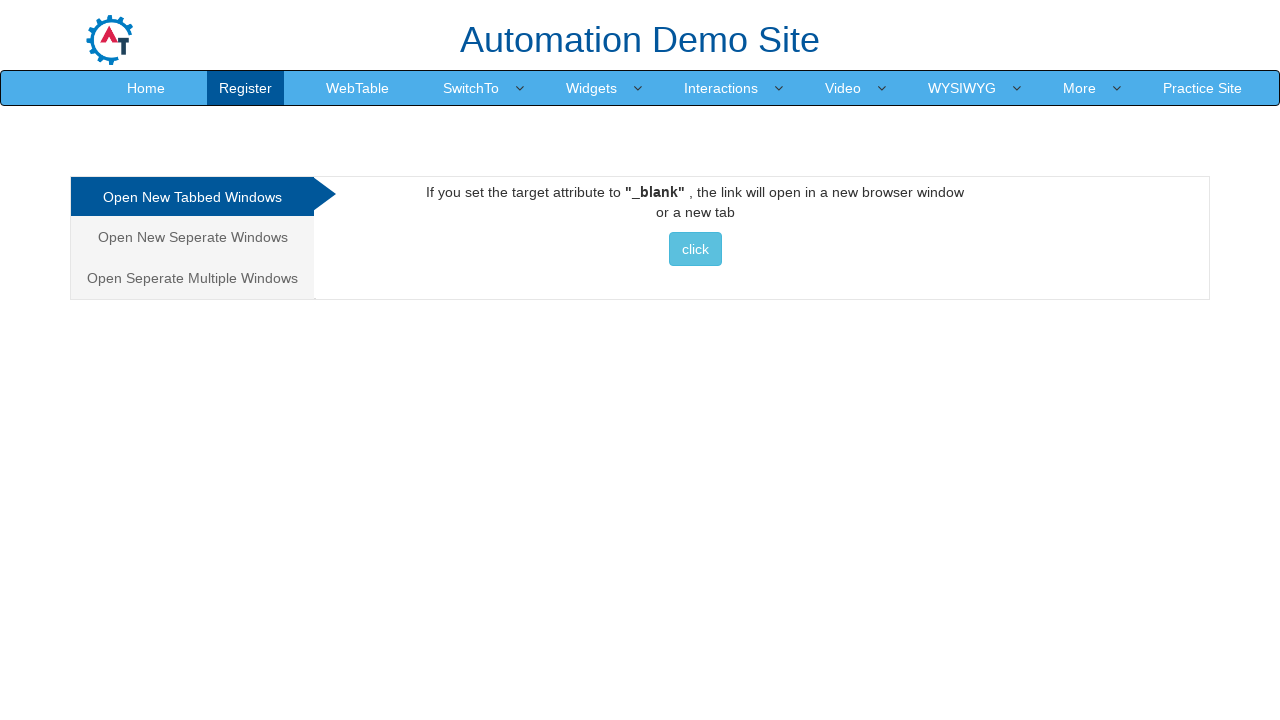

Stored reference to original parent page
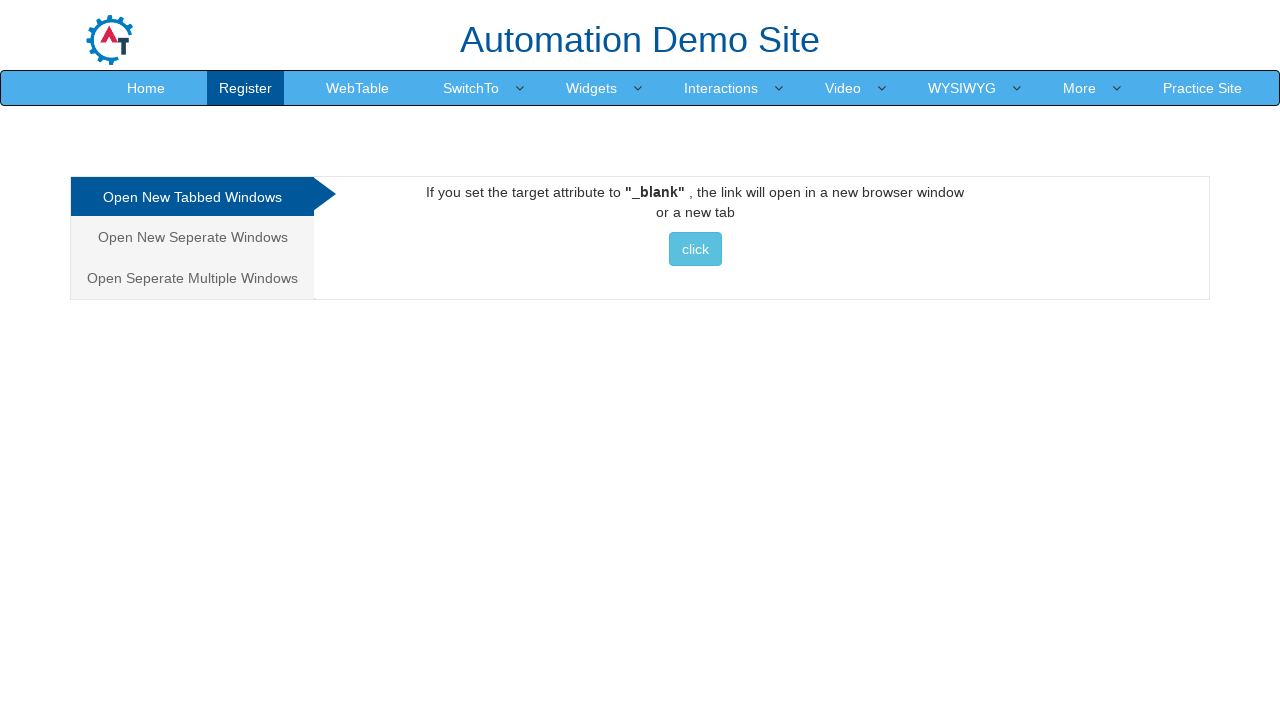

Clicked button to open new tab/window at (695, 249) on xpath=//*[@id='Tabbed']/a/button
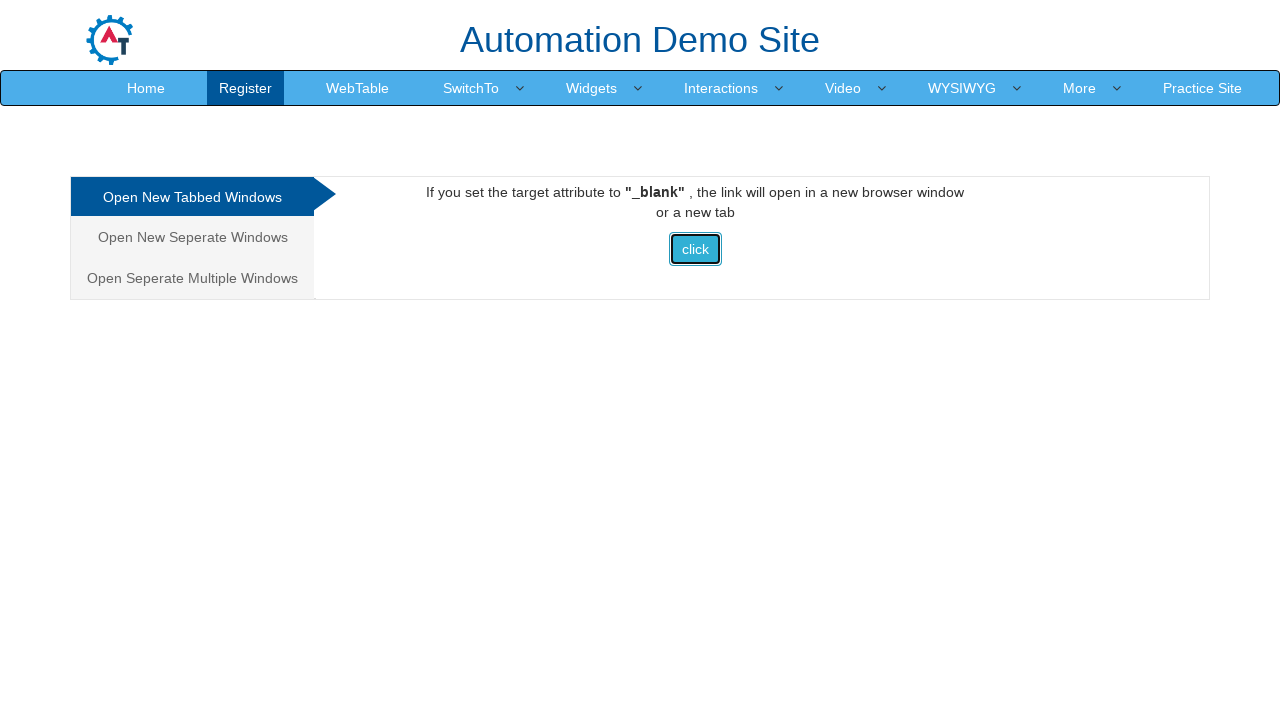

Obtained reference to newly opened child page
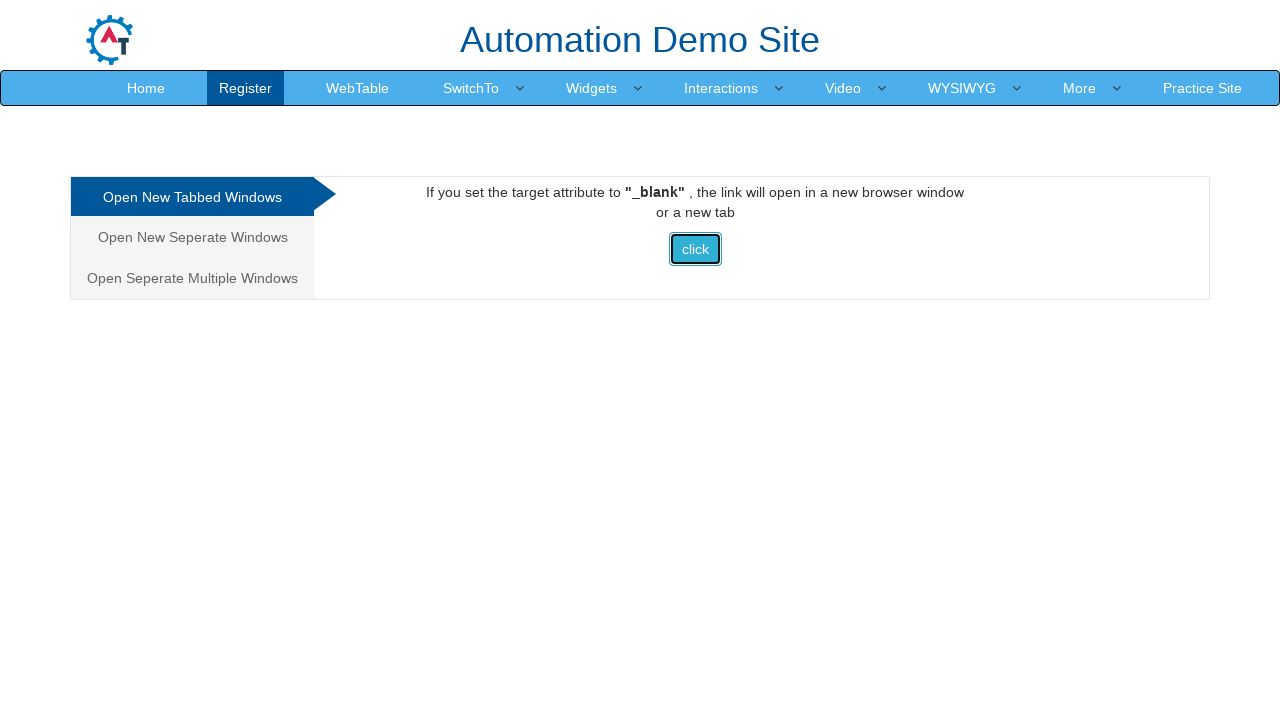

Child page loaded successfully
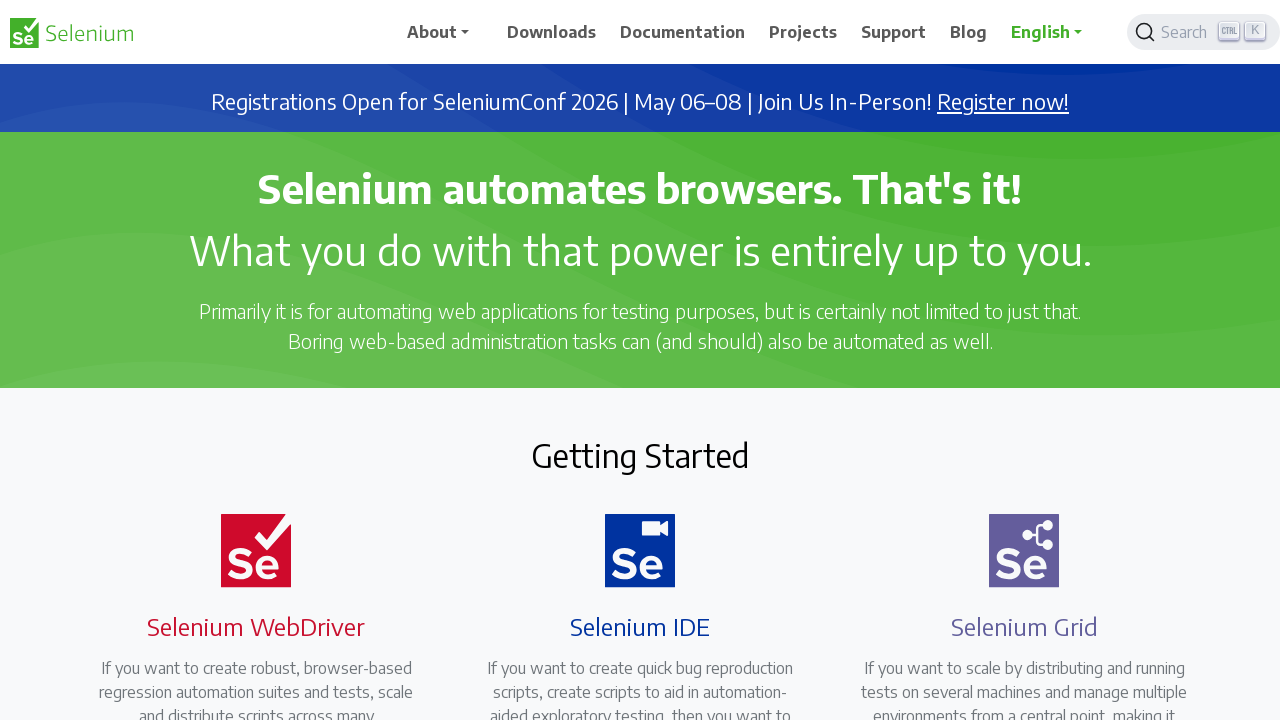

Retrieved child page title: 'Selenium'
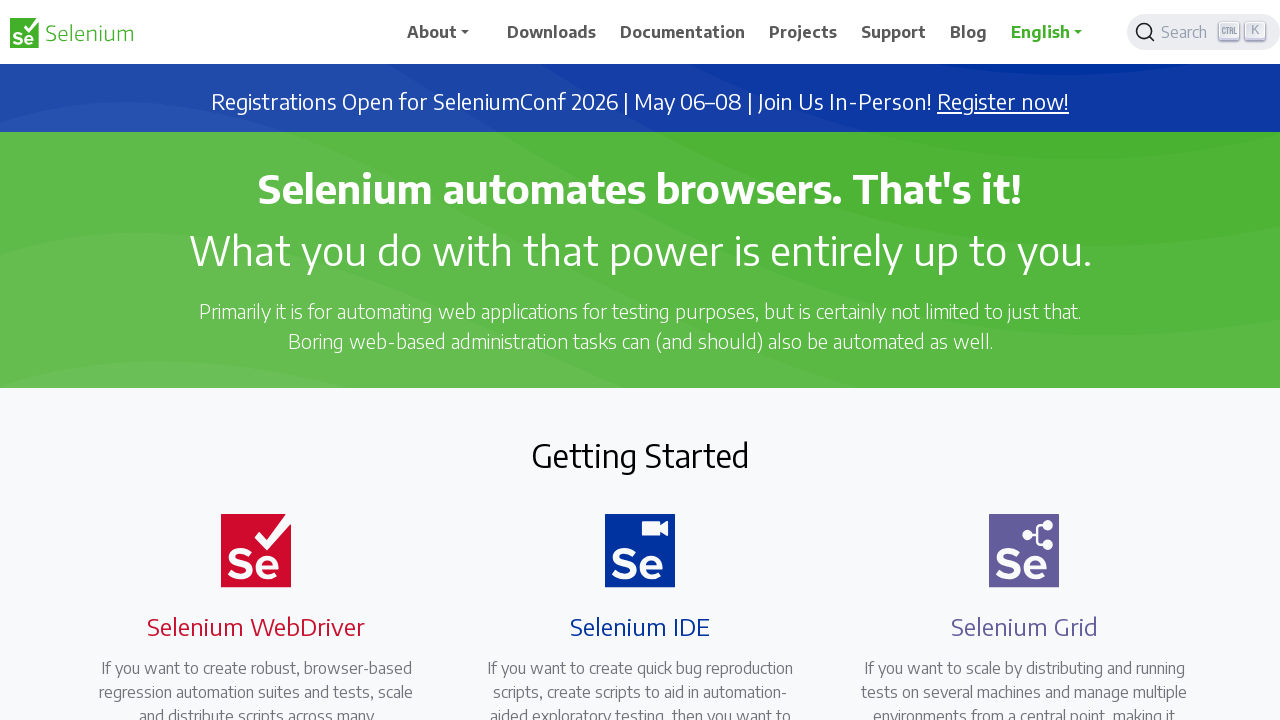

Closed child page/window
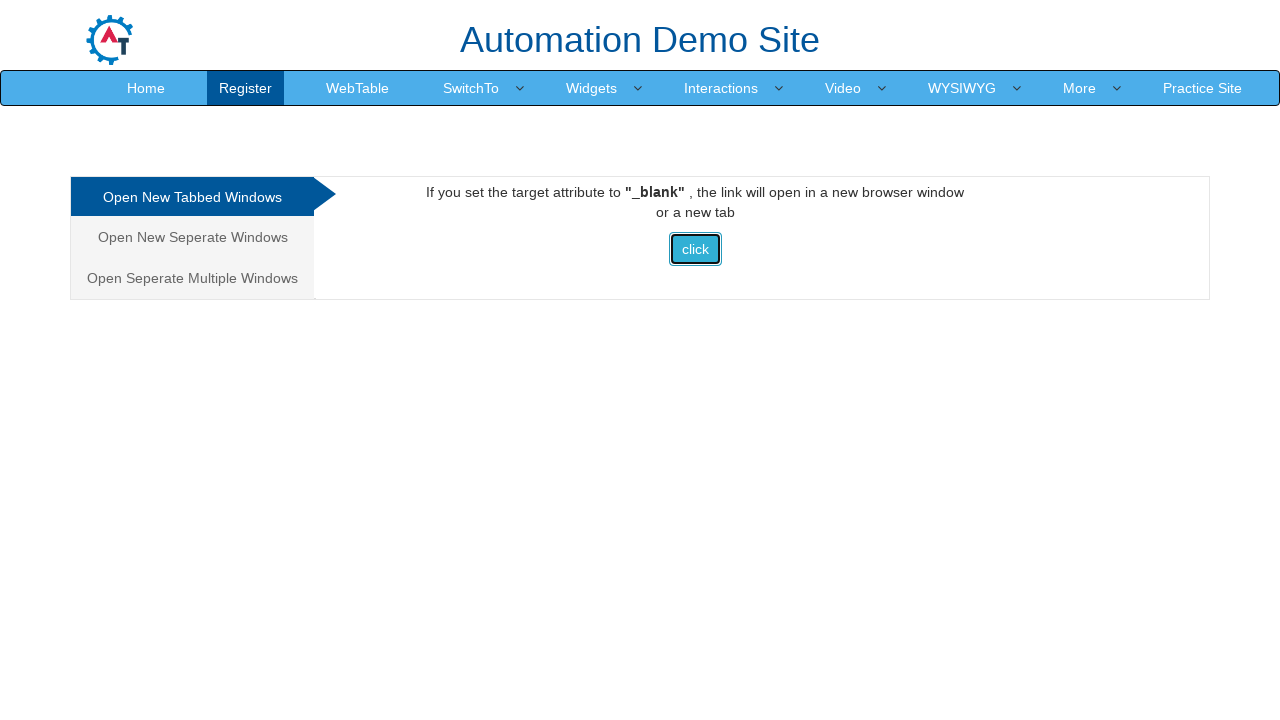

Verified parent page is accessible with title: 'Frames & windows'
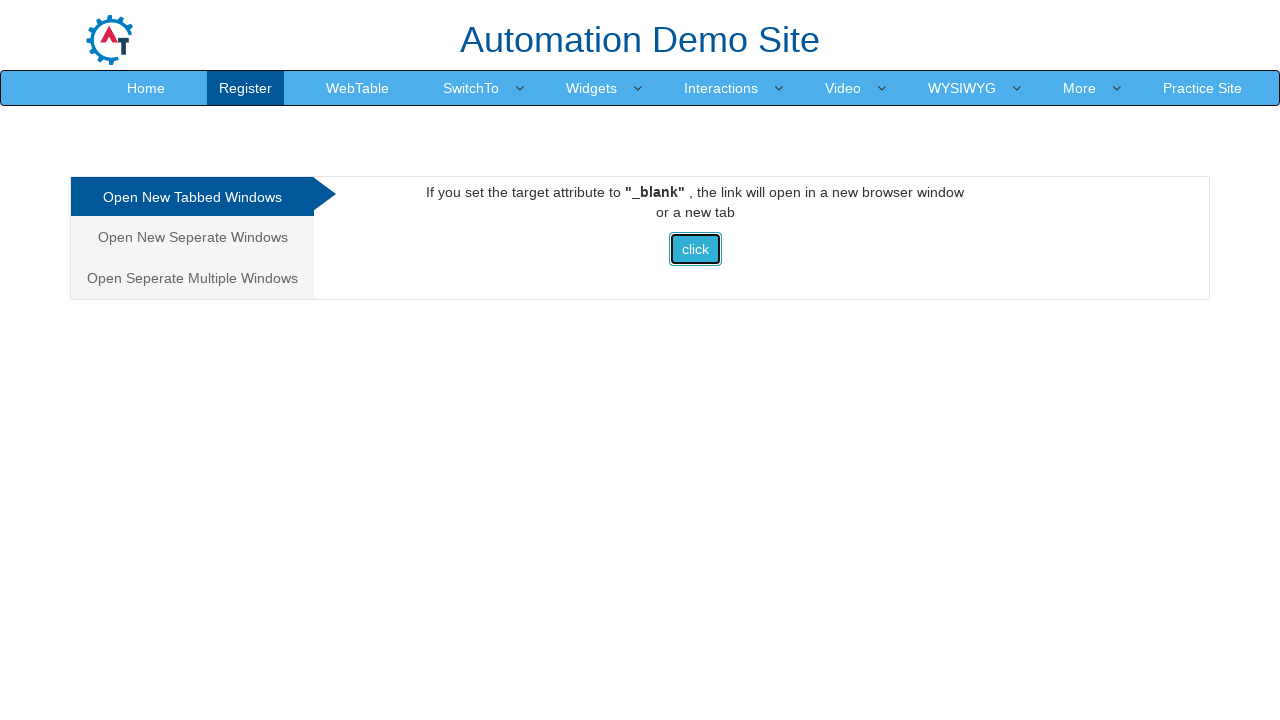

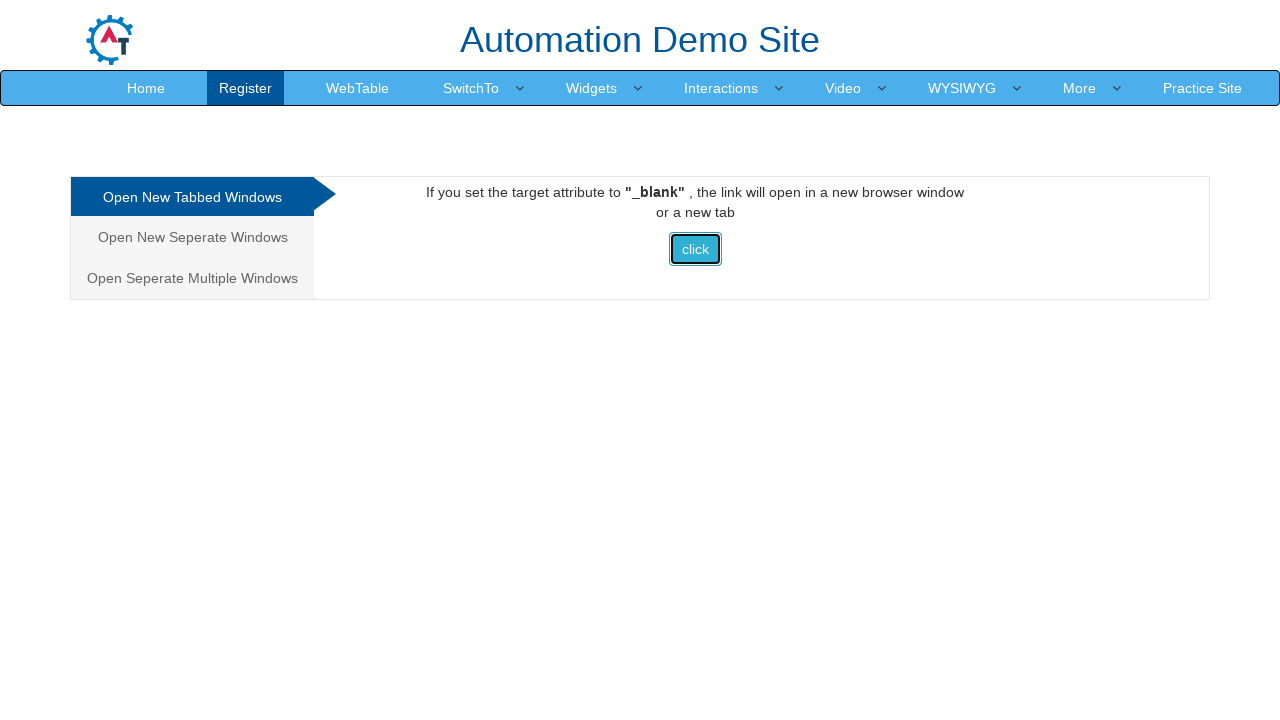